Tests hover functionality by navigating to a page with avatars, hovering over the first avatar, and verifying that the caption information becomes visible.

Starting URL: http://the-internet.herokuapp.com/hovers

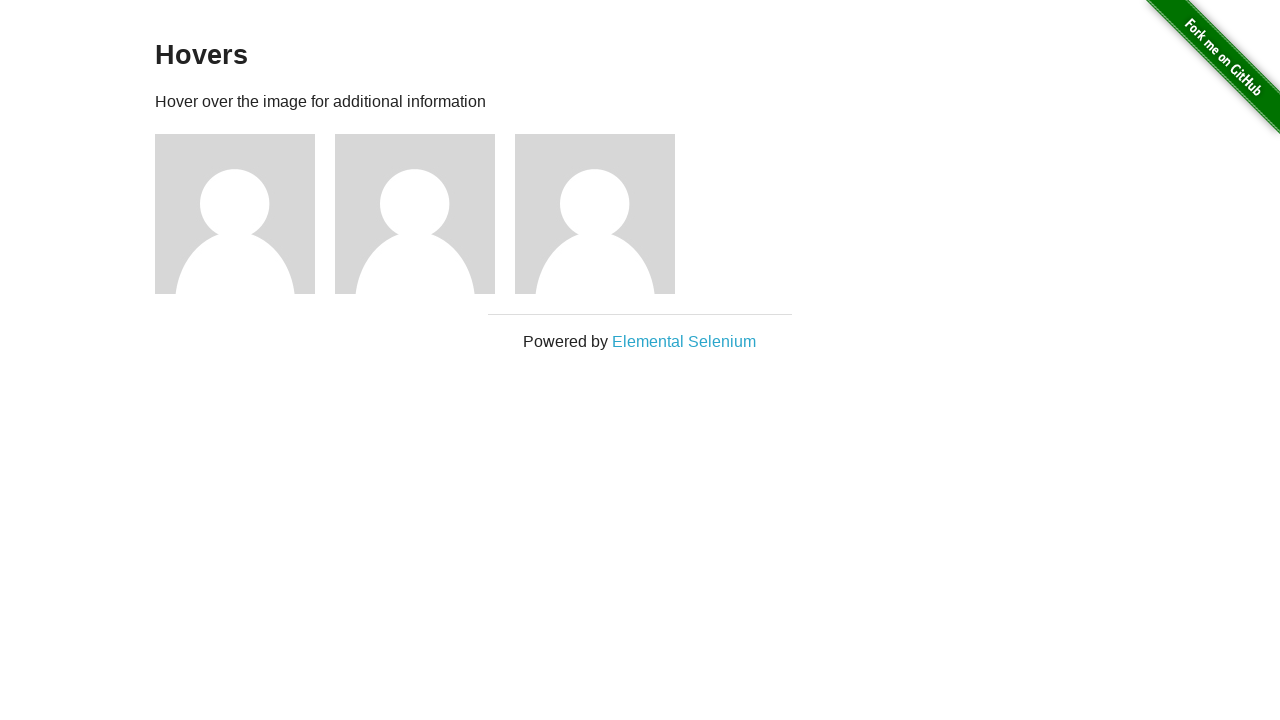

Navigated to hovers page
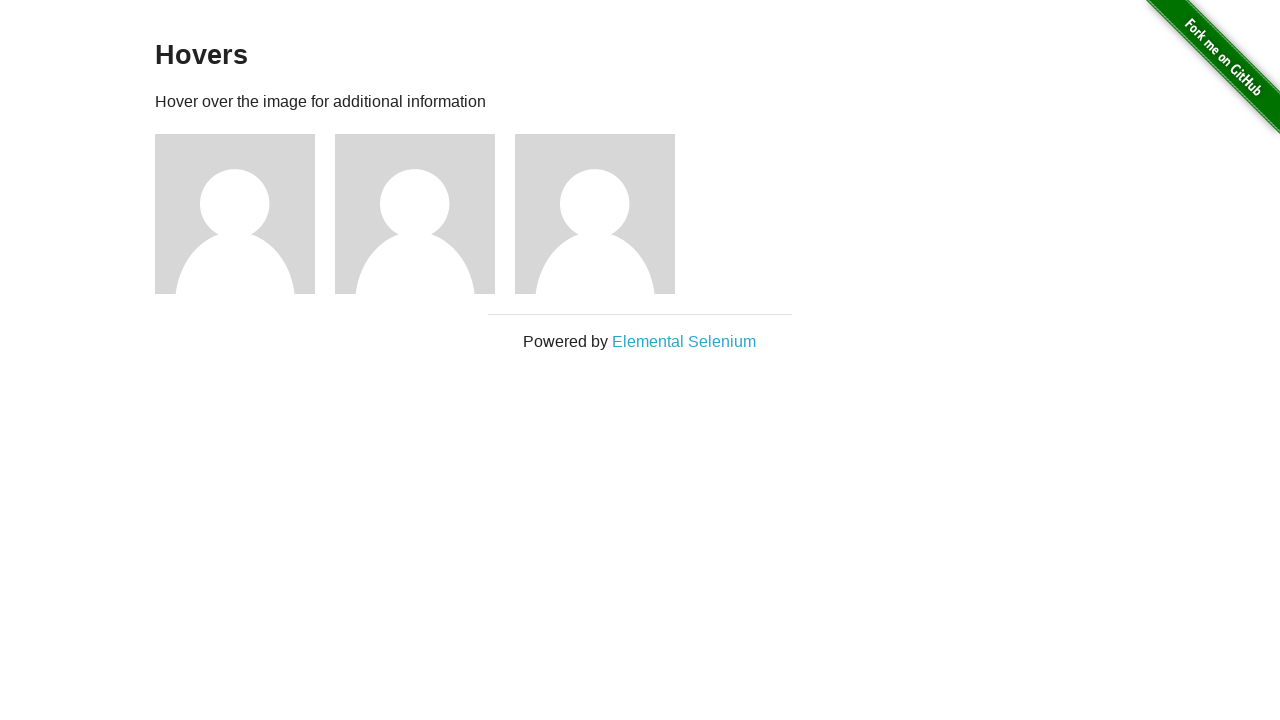

Located the first avatar figure element
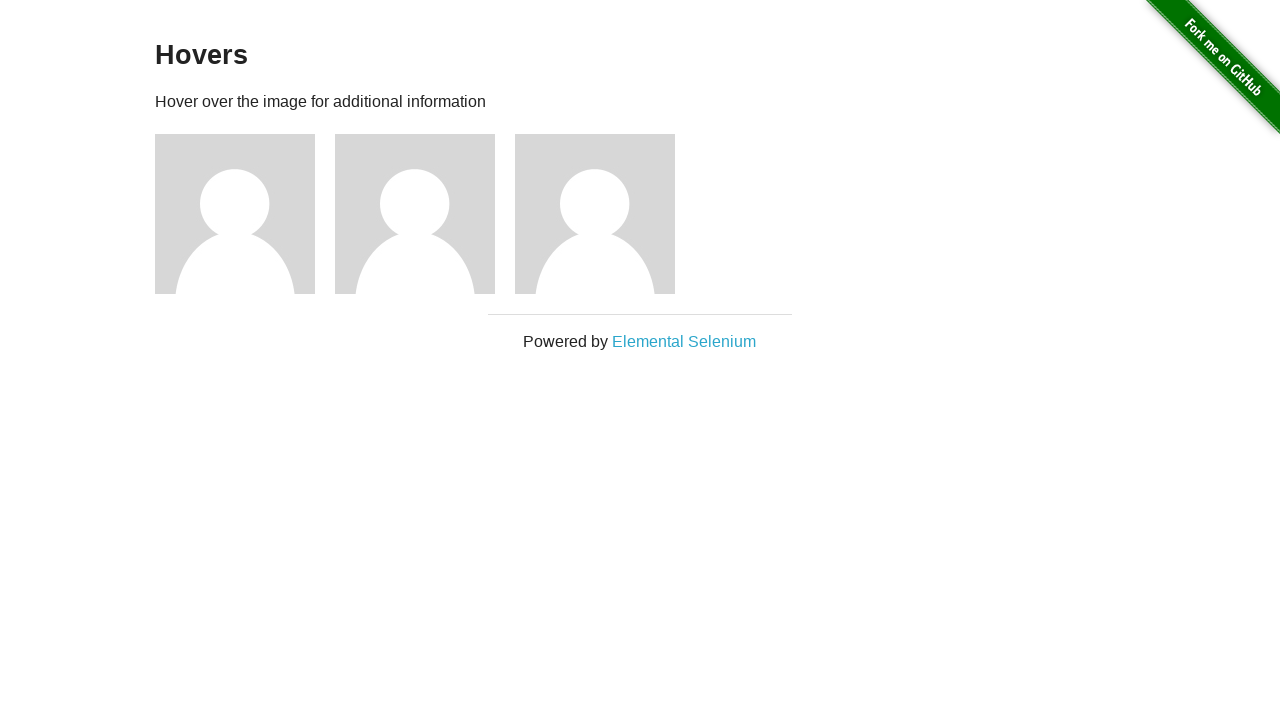

Hovered over the first avatar at (245, 214) on .figure >> nth=0
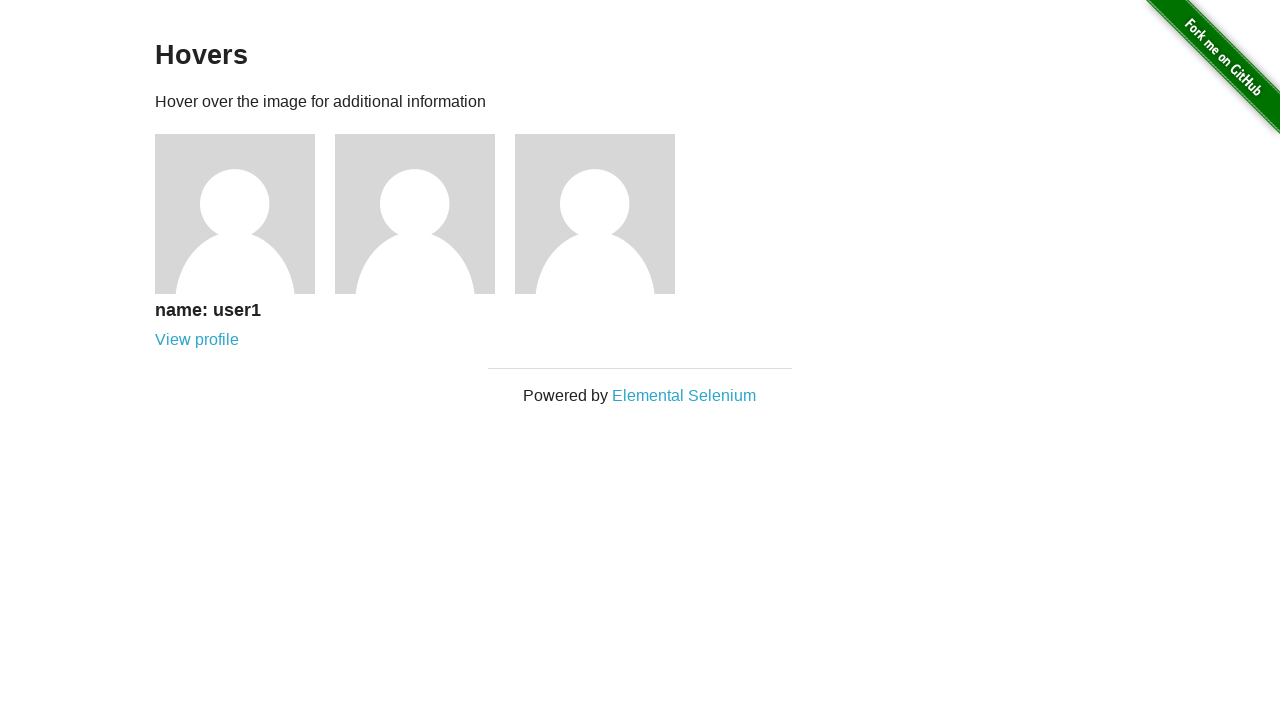

Located the avatar caption element
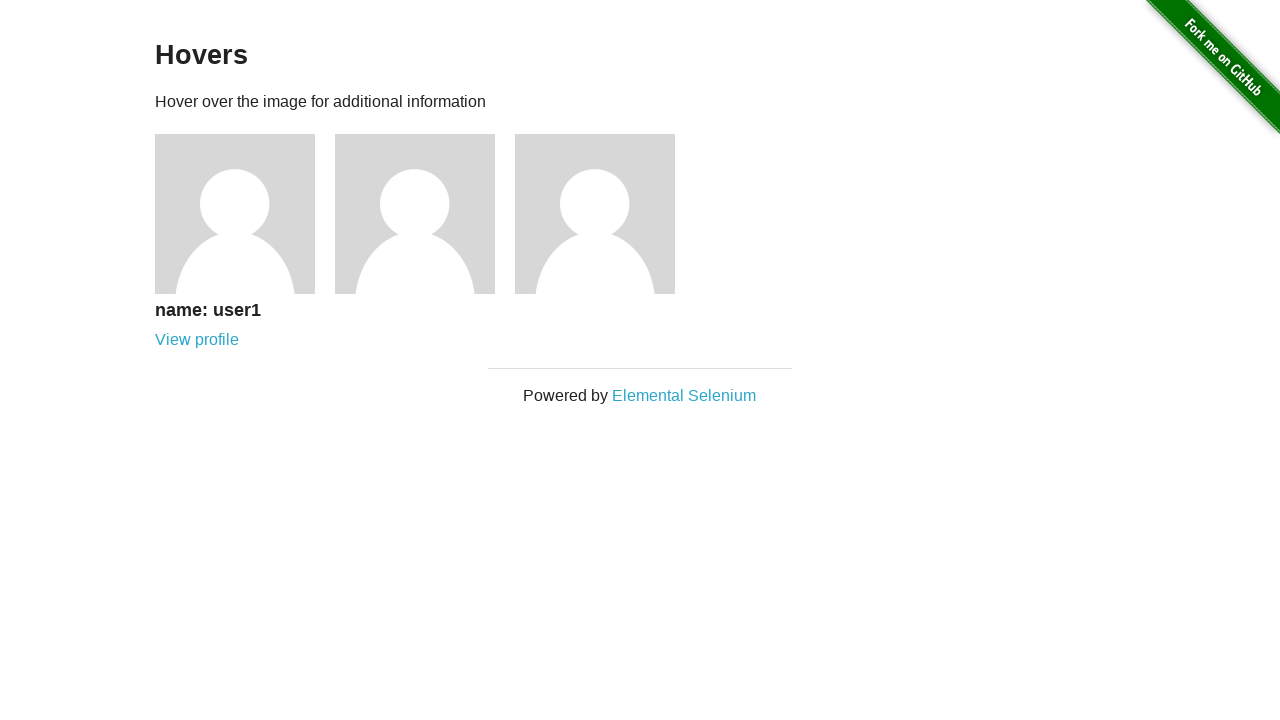

Verified that the caption is visible
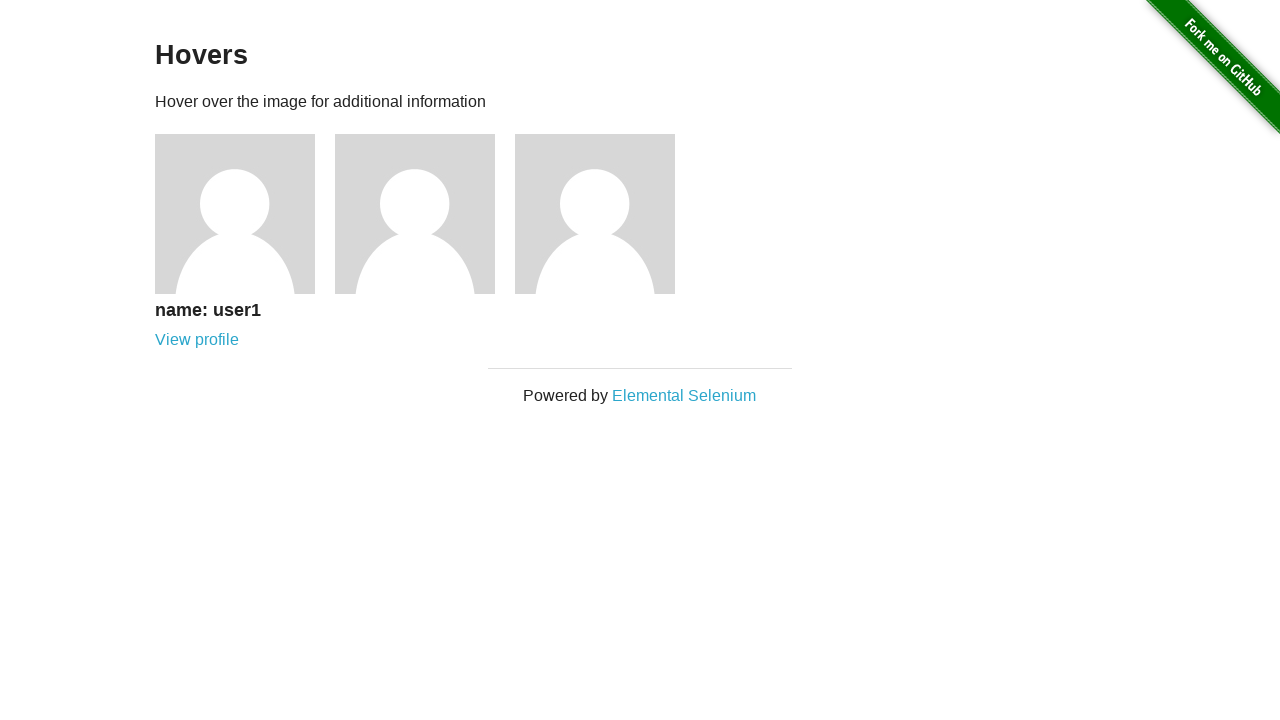

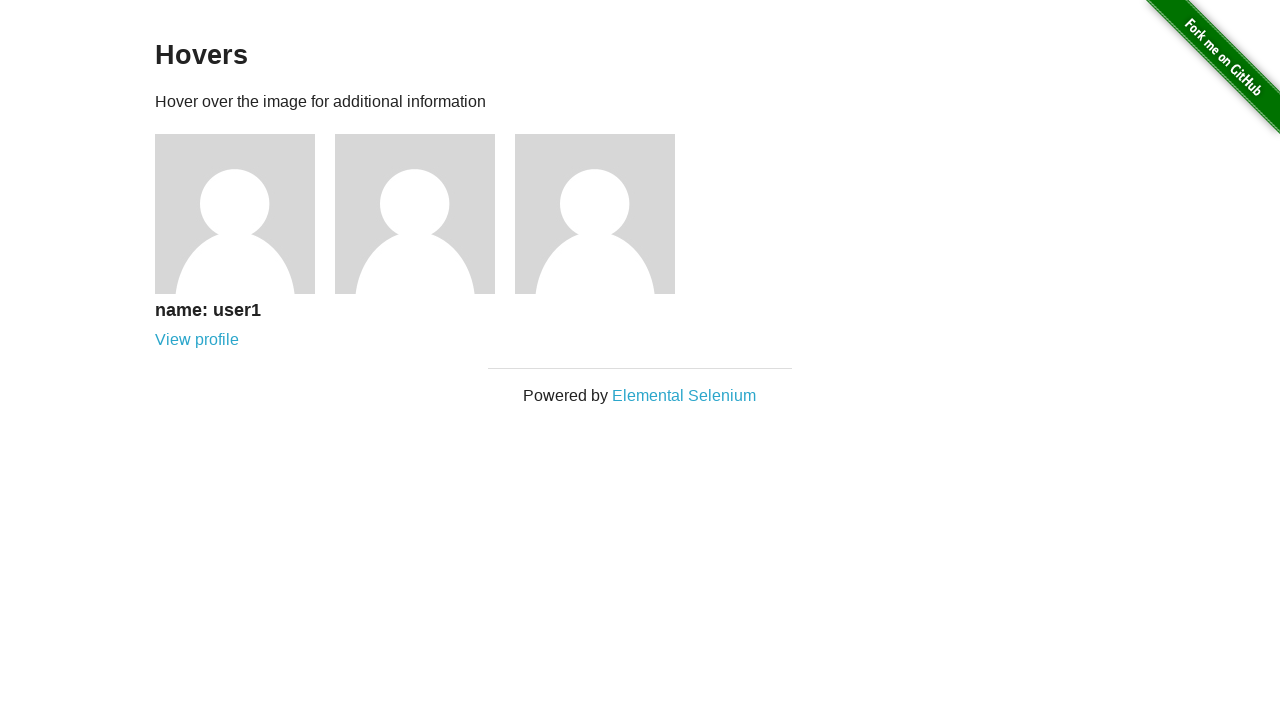